Tests iframe handling by locating a frame by URL and clicking a button inside it

Starting URL: https://leafground.com/frame.xhtml

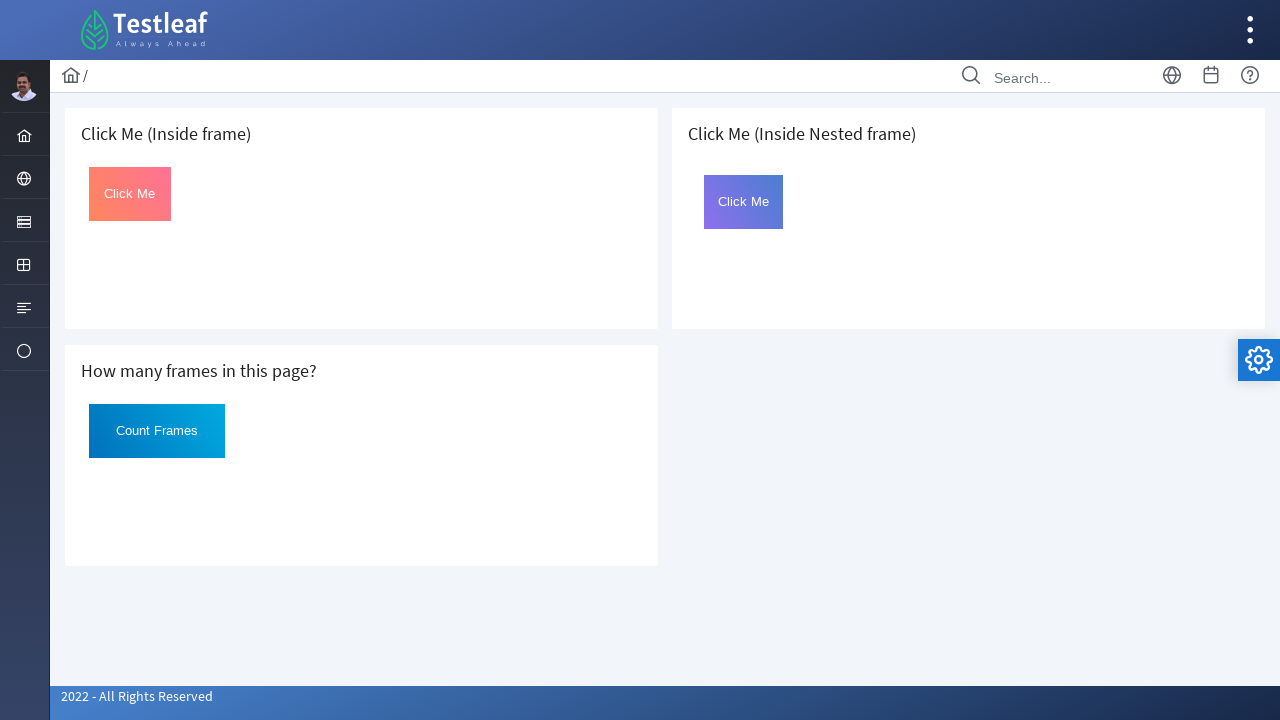

Retrieved frame count from page
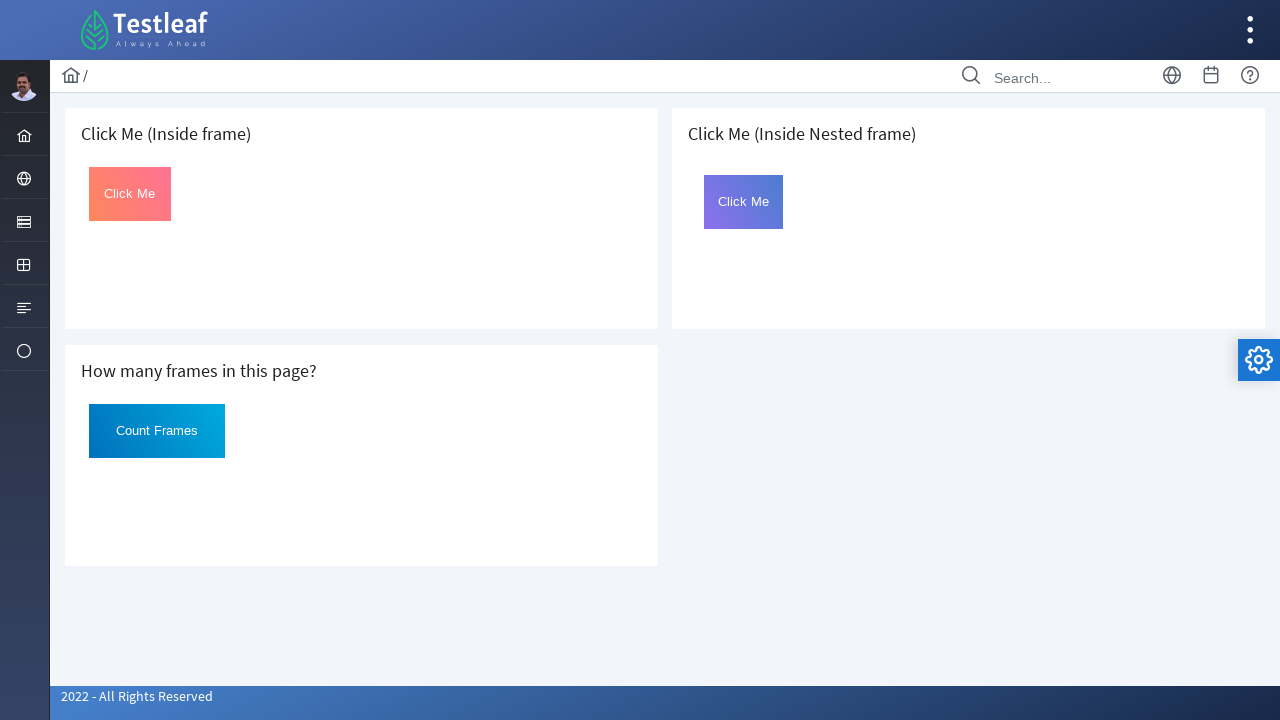

Located iframe with URL 'https://leafground.com/default.xhtml'
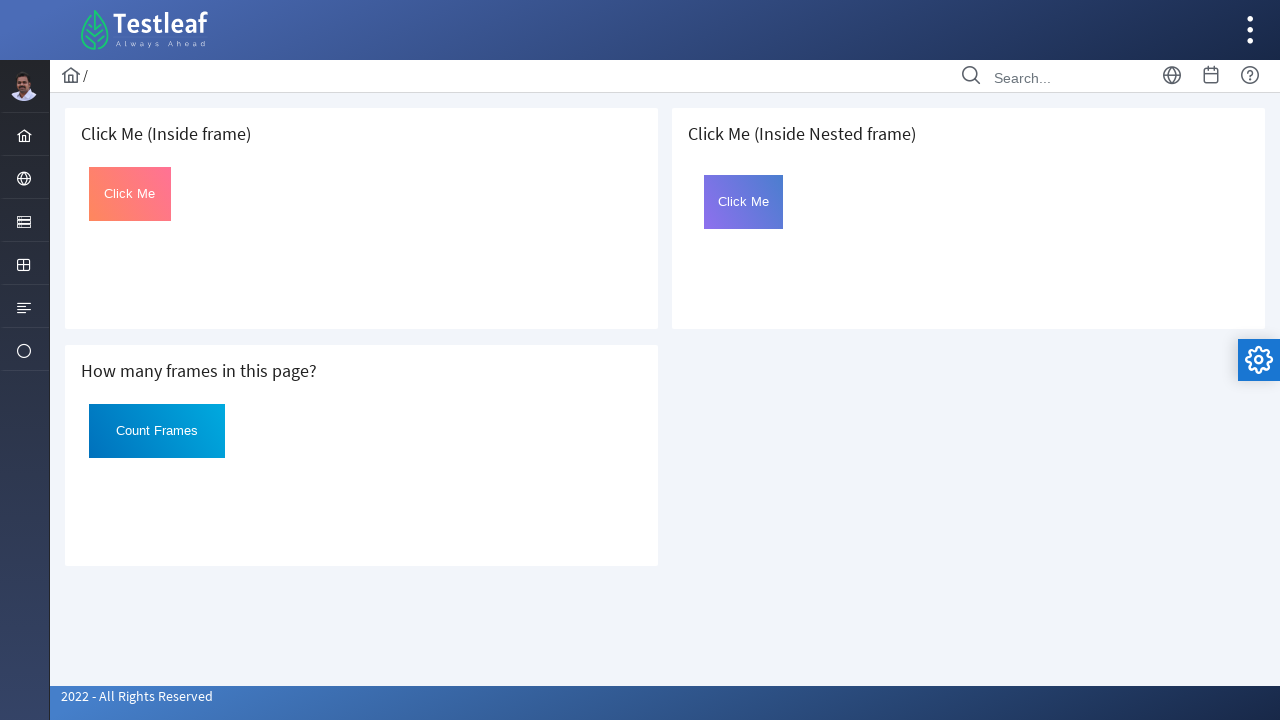

Clicked button with ID 'Click' inside the iframe at (130, 194) on button#Click
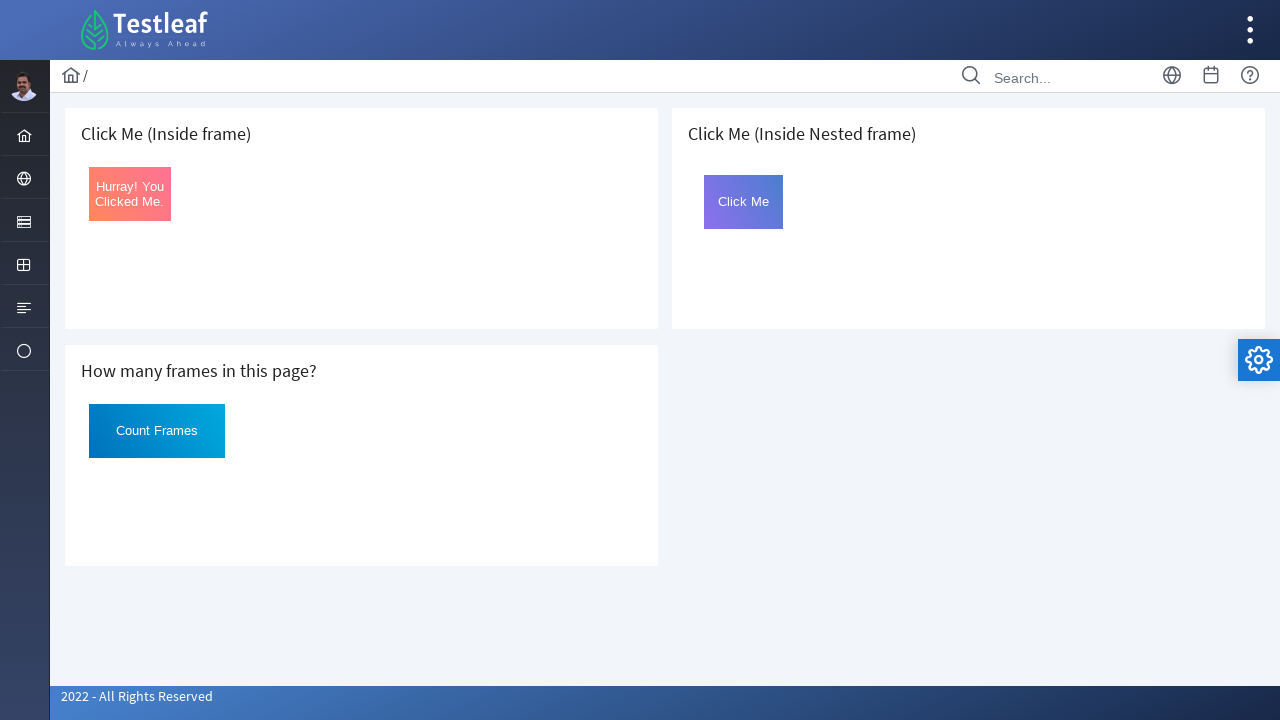

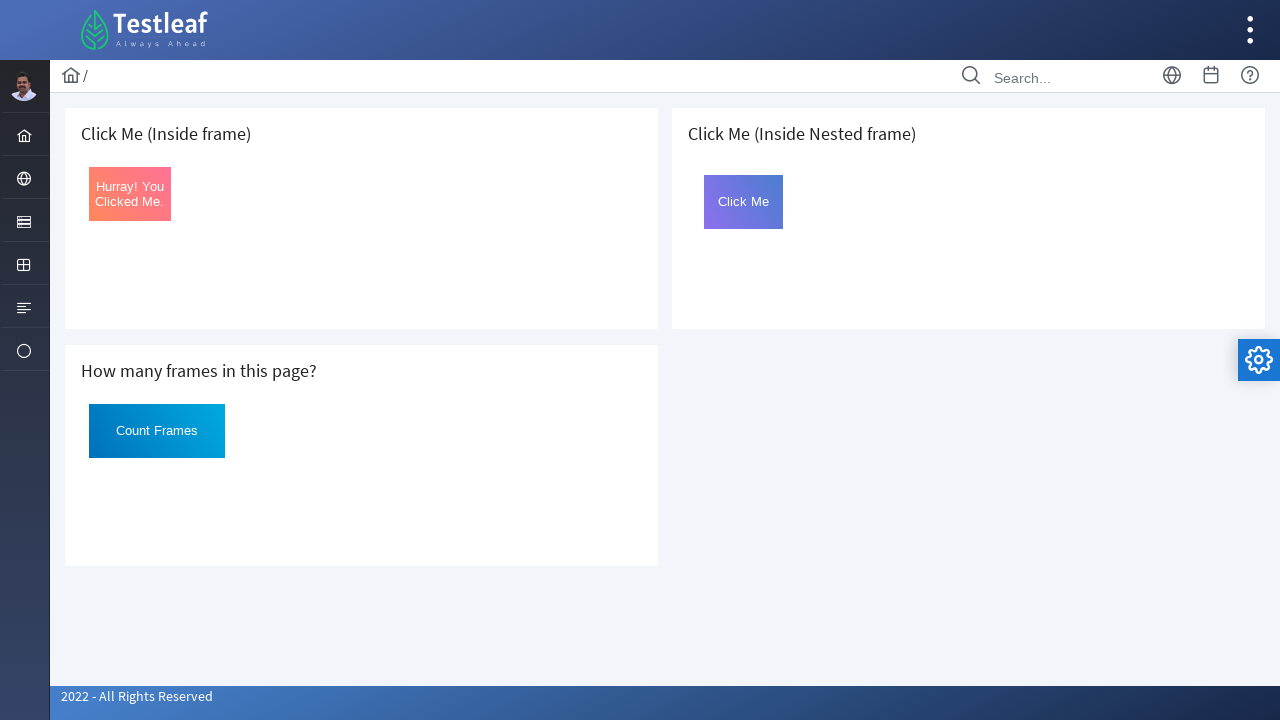